Tests checkbox functionality on a form by selecting specific checkboxes and verifying their selection states

Starting URL: https://testotomasyonu.com/form

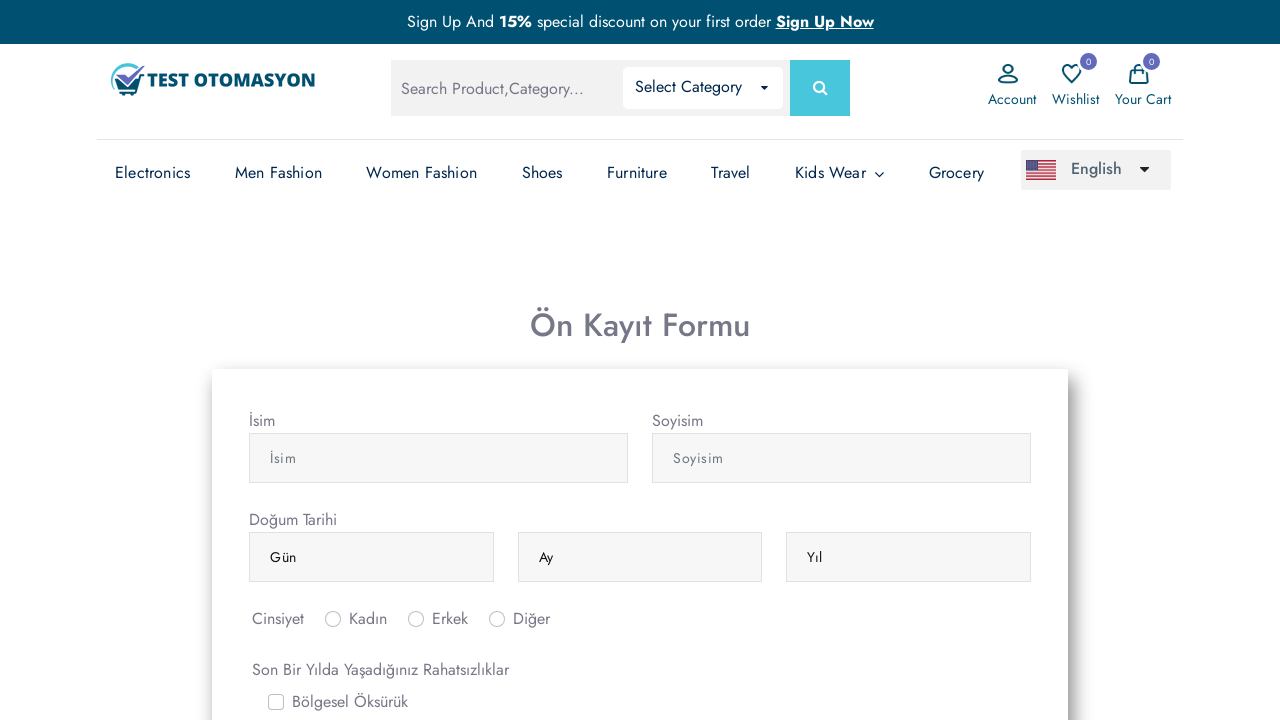

Located carpinti checkbox element
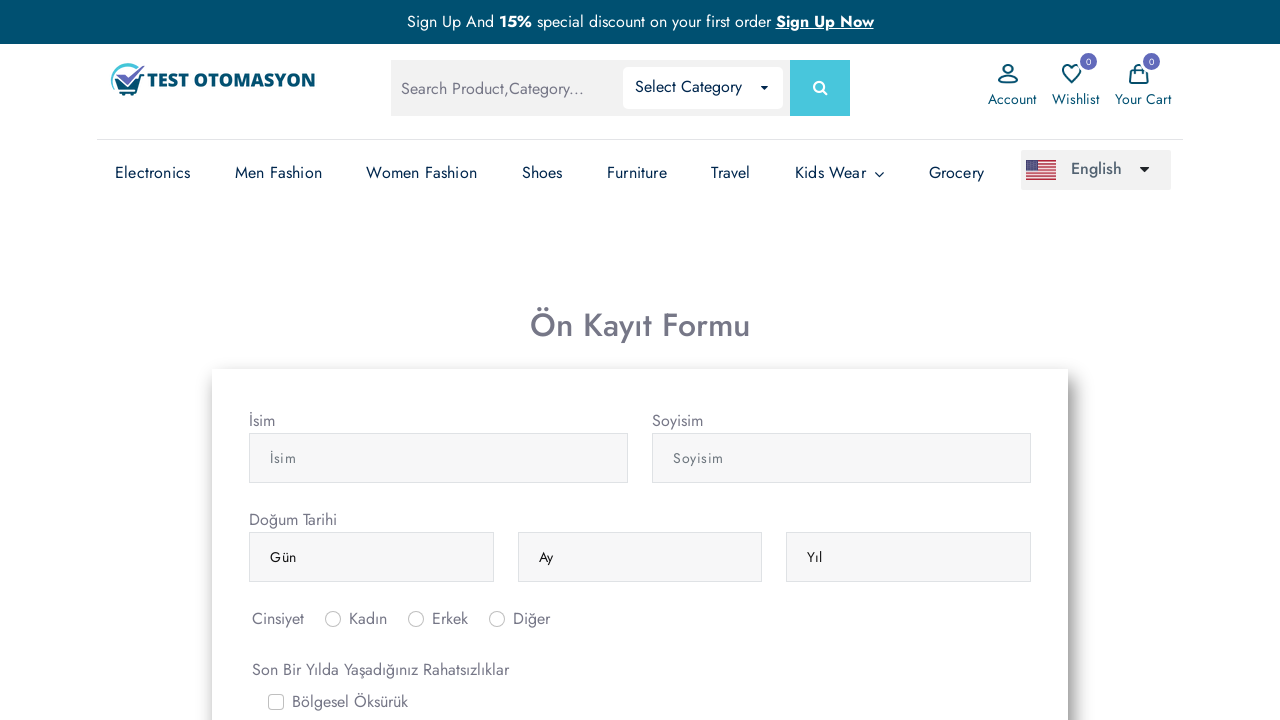

Located carpinti label element
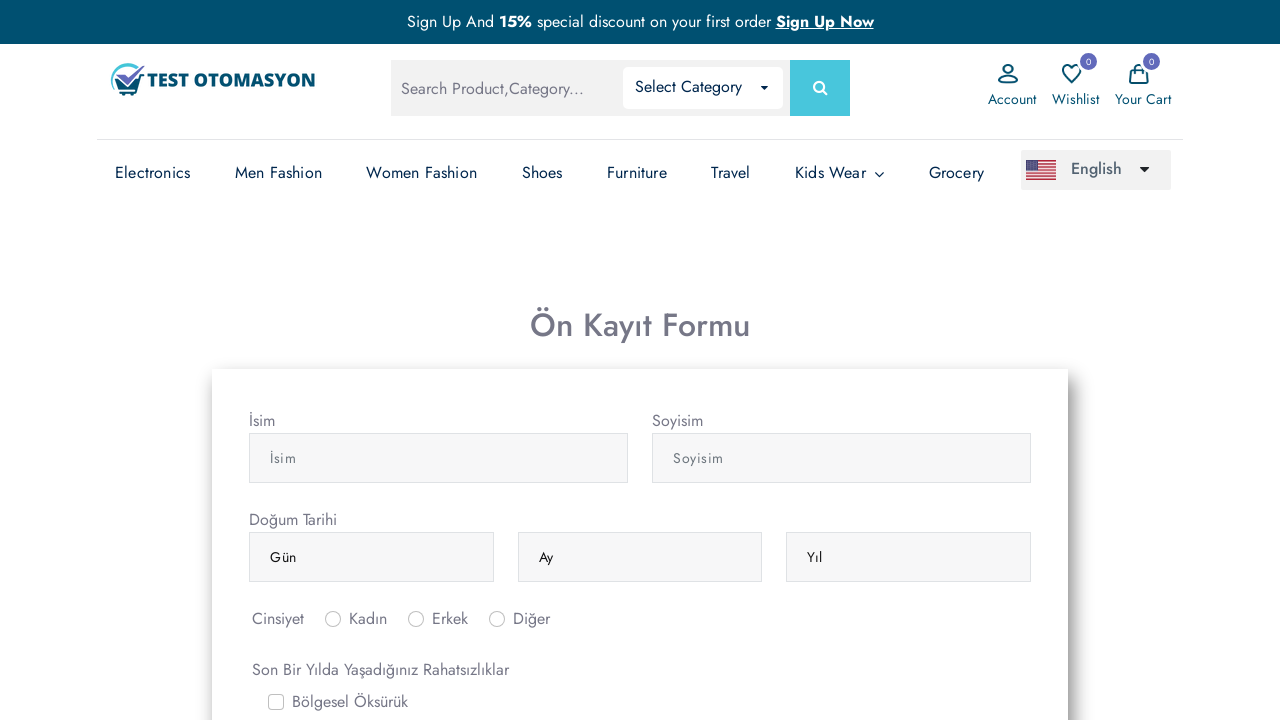

Located sirtagrisi checkbox element
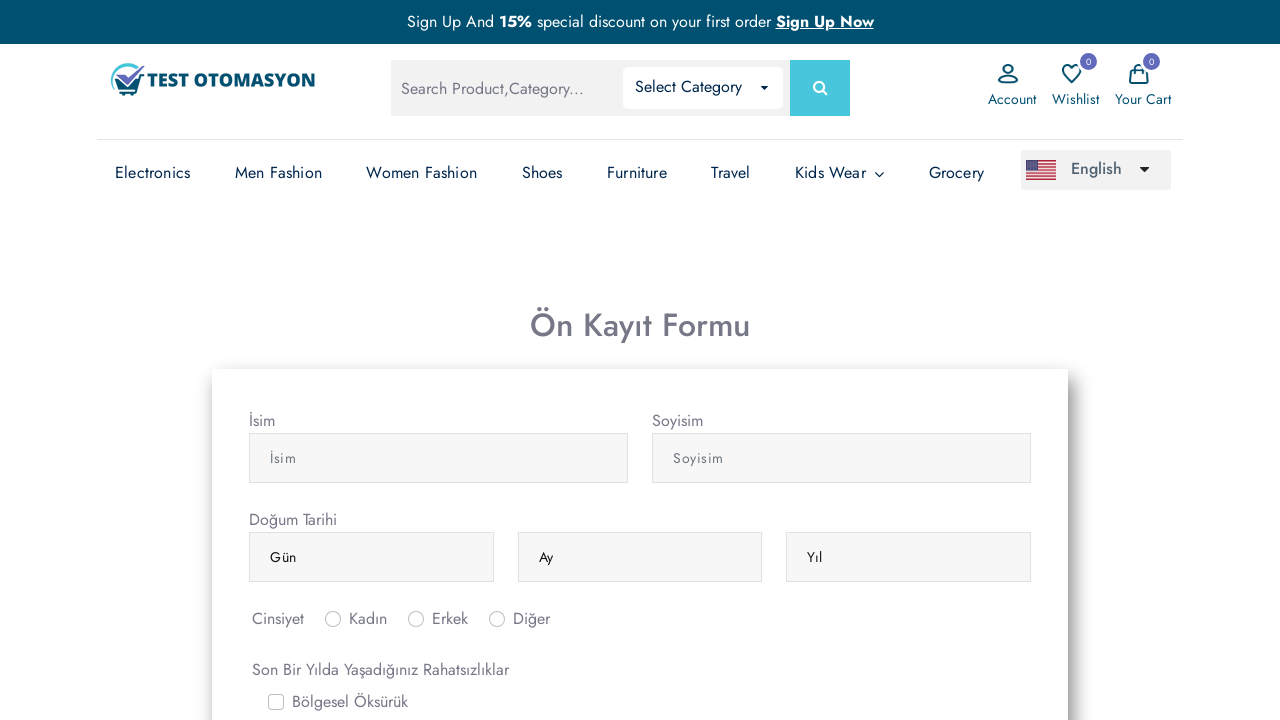

Located sirtagrisi label element
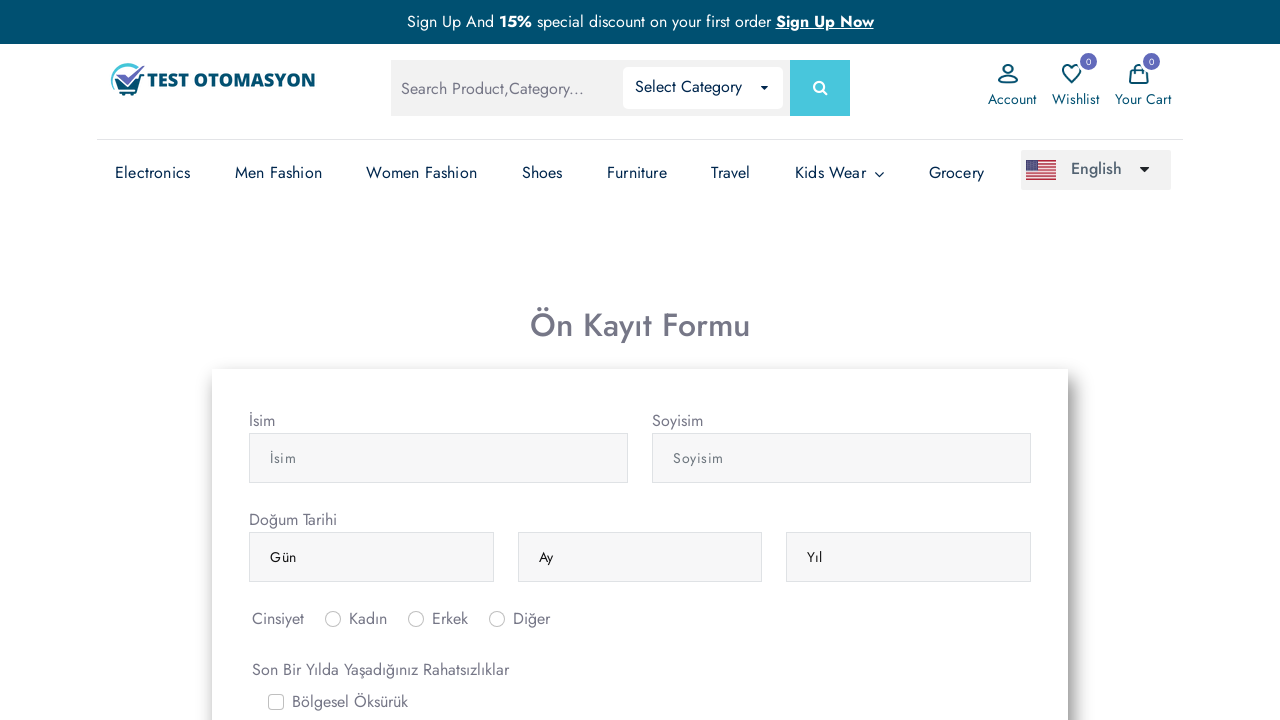

Clicked carpinti checkbox via label at (318, 360) on xpath=//*[@for='gridCheck4']
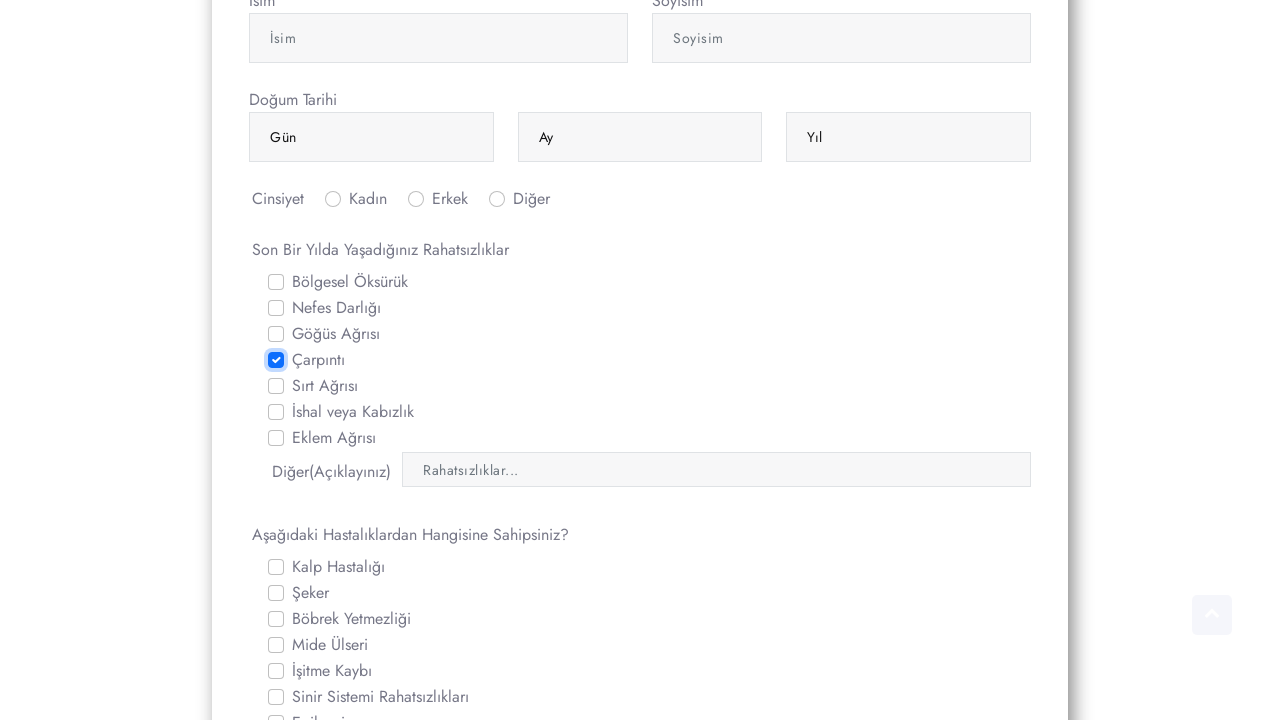

Clicked sirtagrisi checkbox directly at (276, 386) on xpath=//*[@id='gridCheck5']
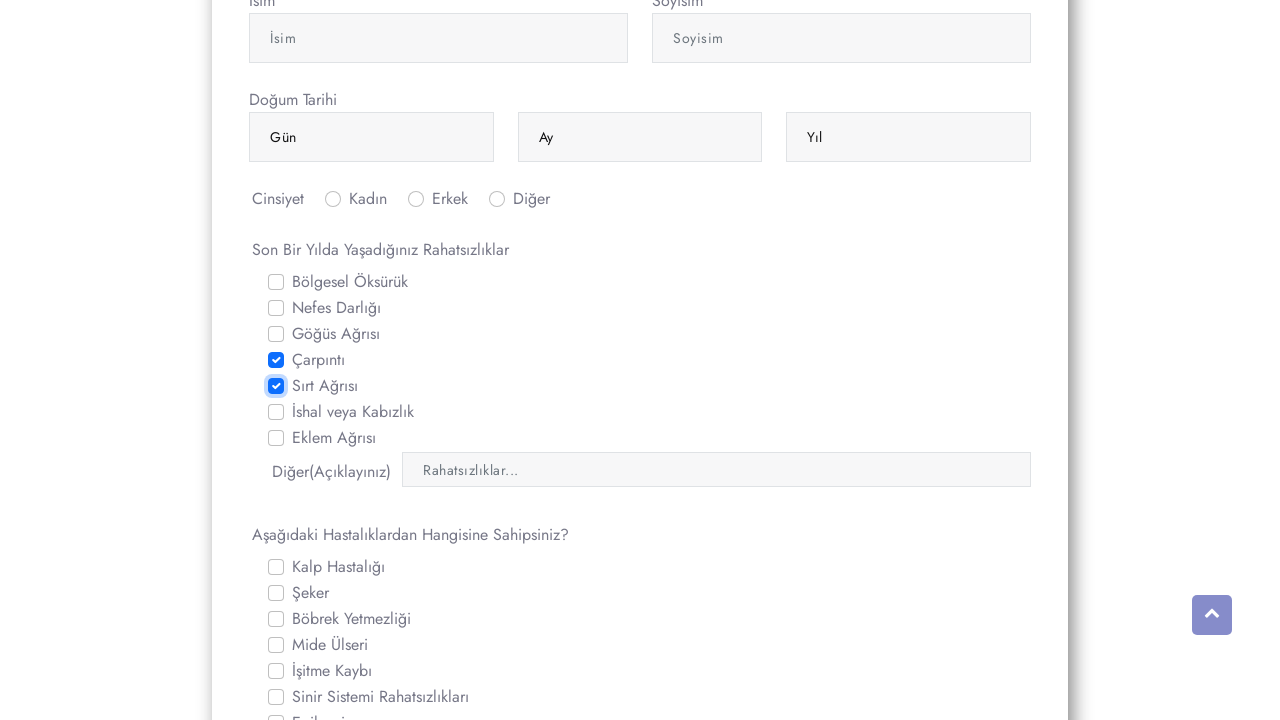

Verified carpinti checkbox is selected
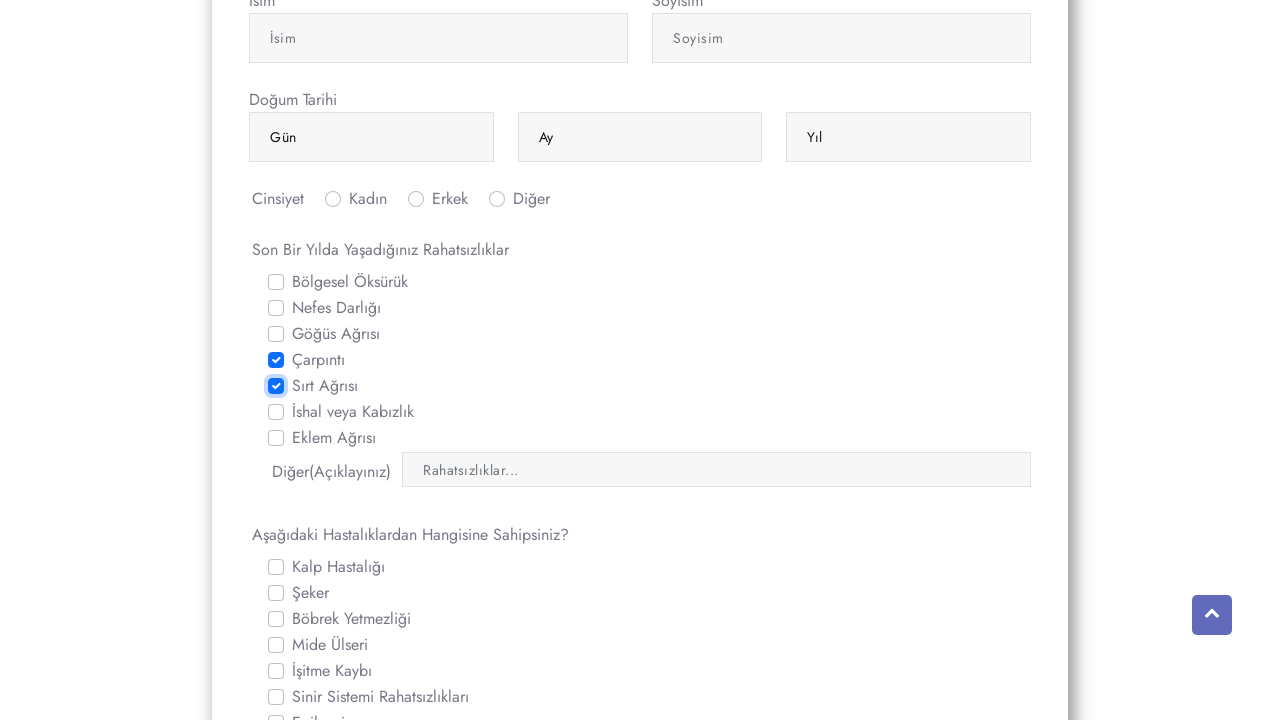

Verified sirtagrisi checkbox is selected
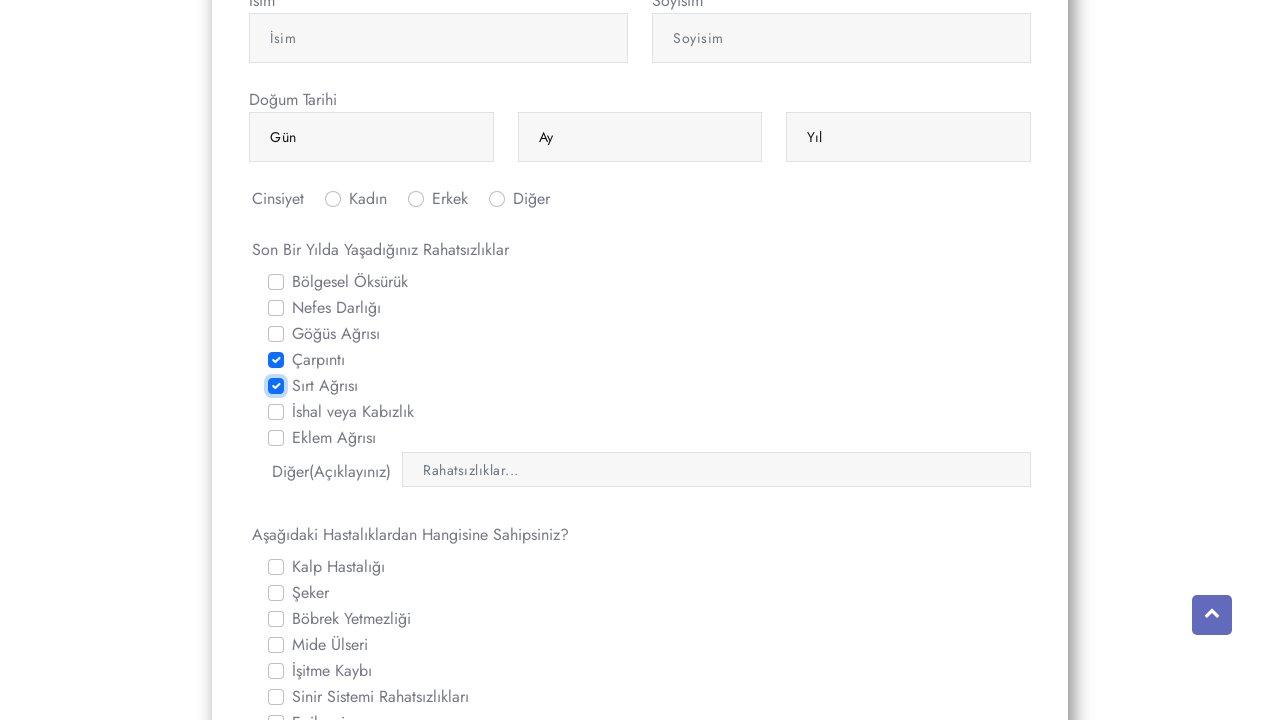

Located seker checkbox element
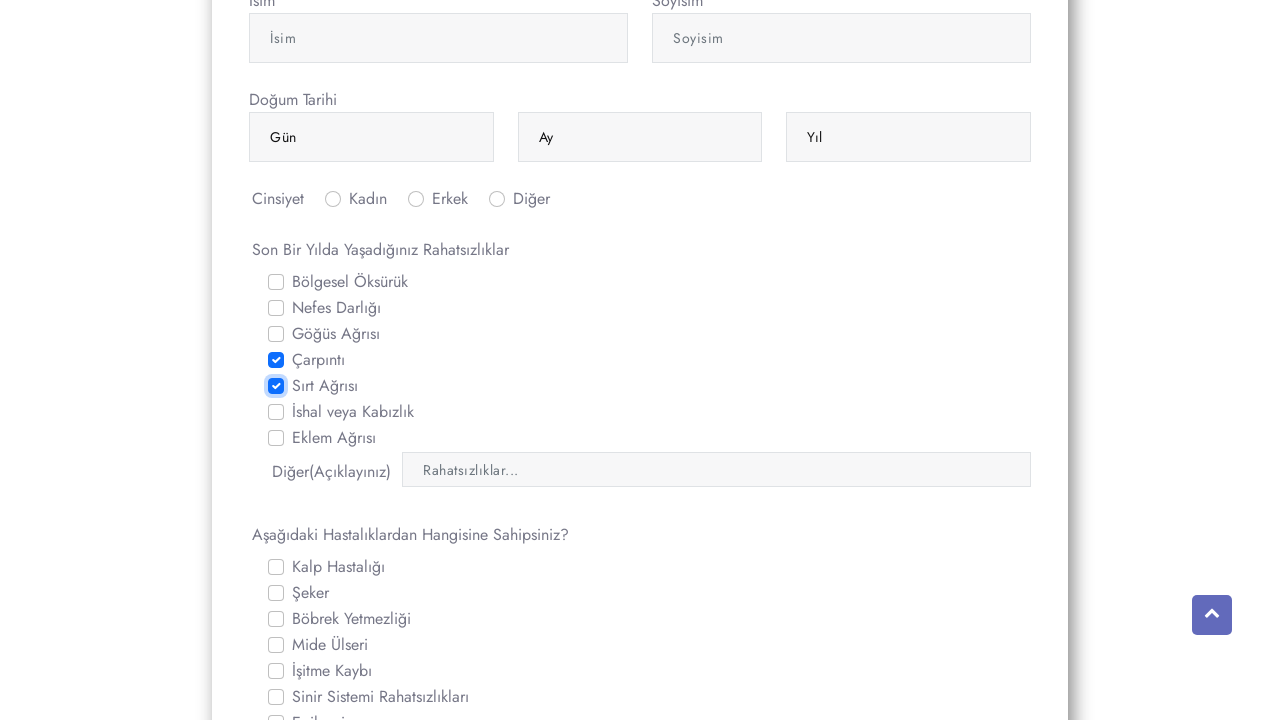

Located epilepsi checkbox element
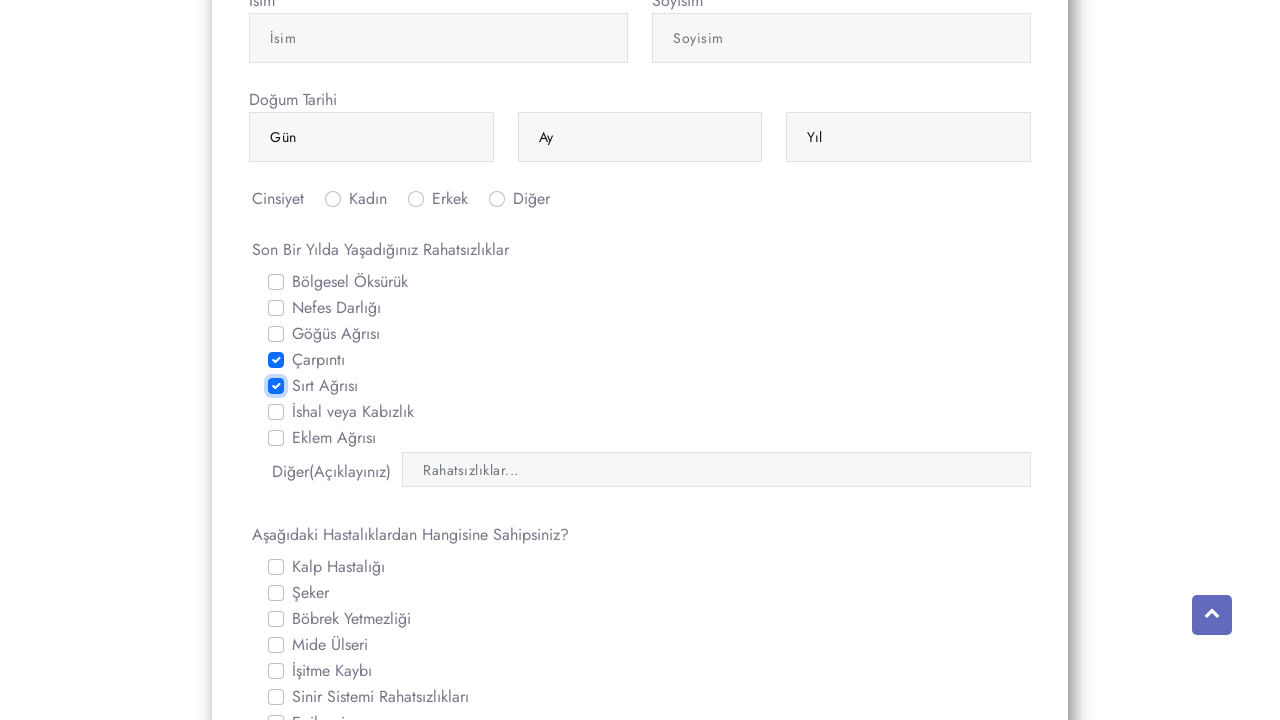

Verified seker checkbox is not selected
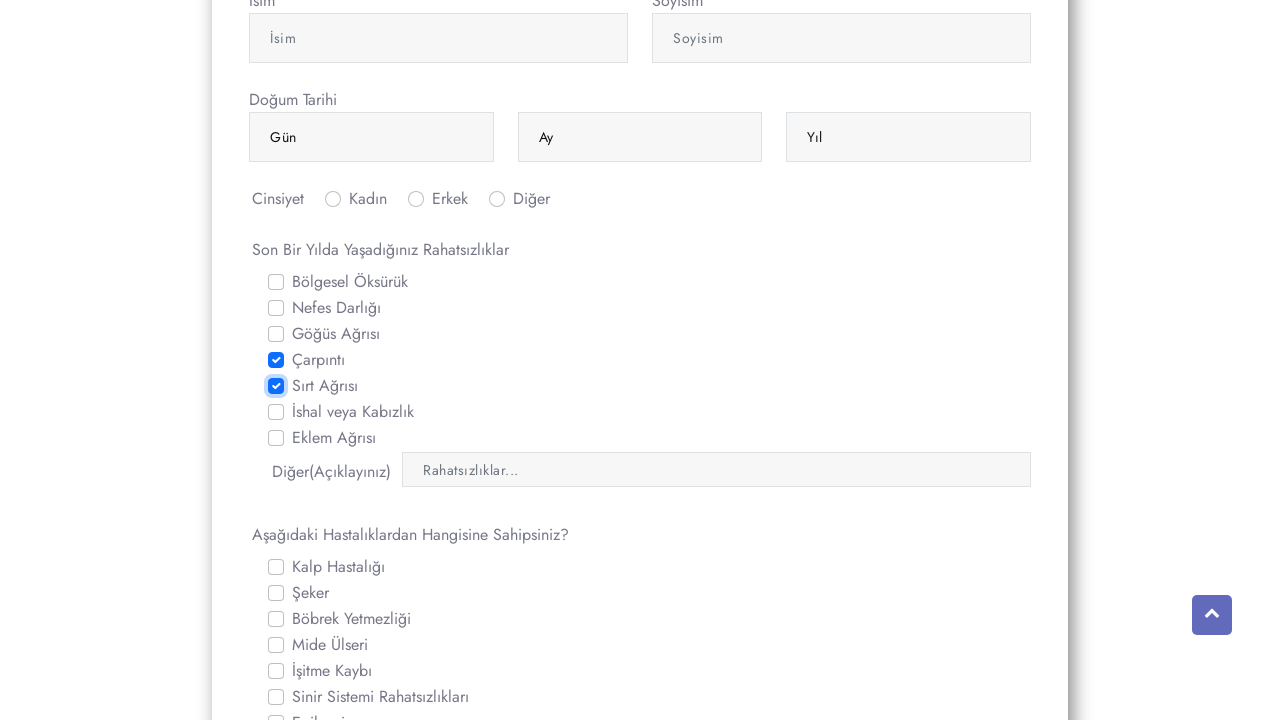

Verified epilepsi checkbox is not selected
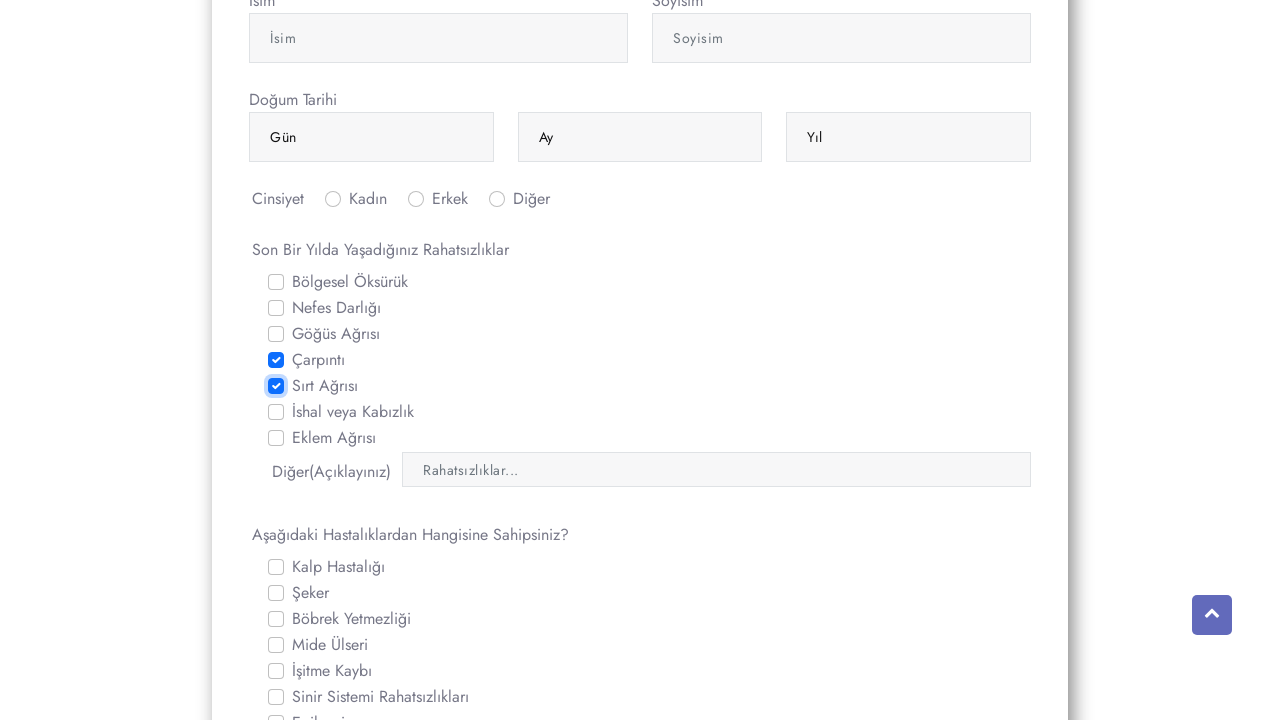

Waited for 3 seconds
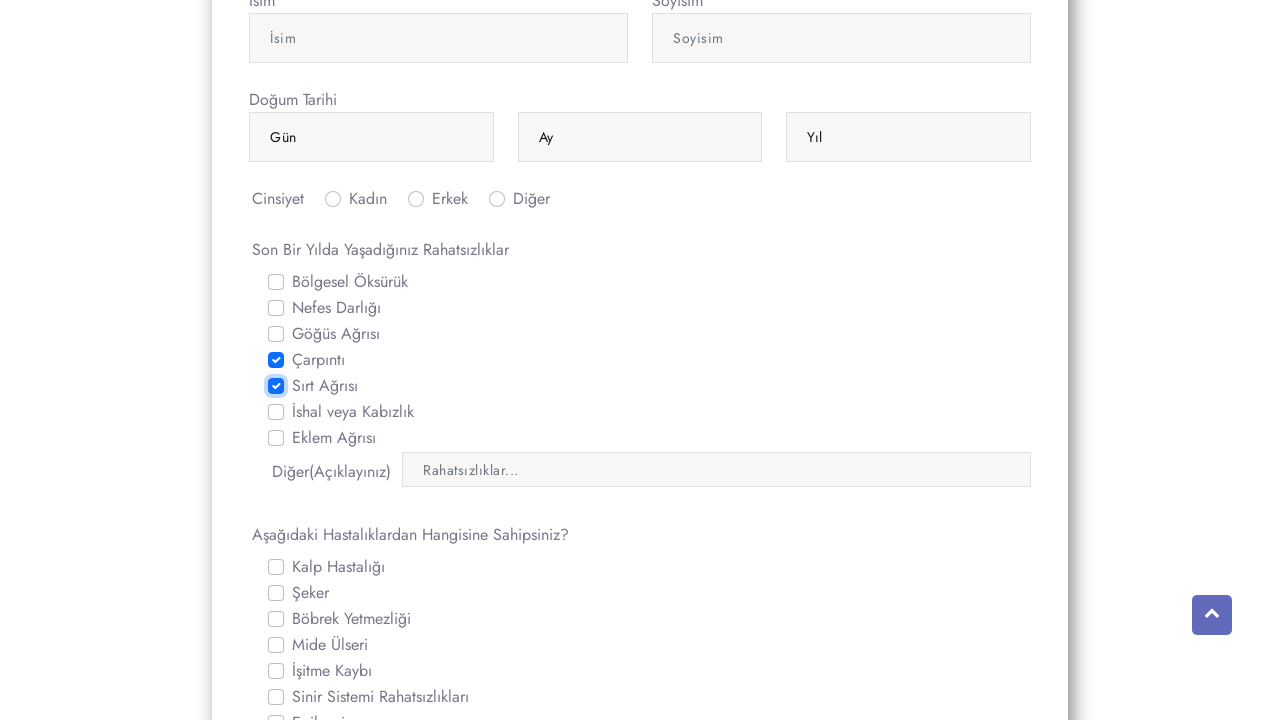

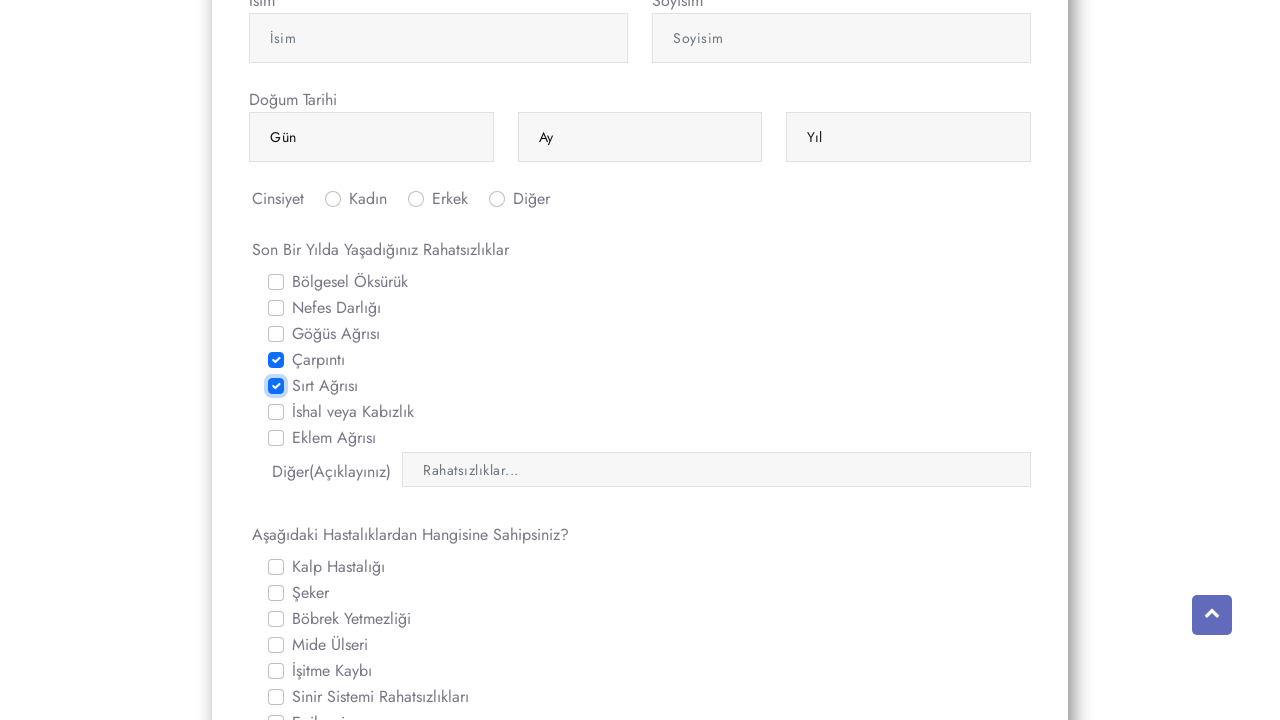